Navigates to Monster India job site and handles multiple browser windows by switching to a popup window and closing it

Starting URL: http://www.monsterindia.com/

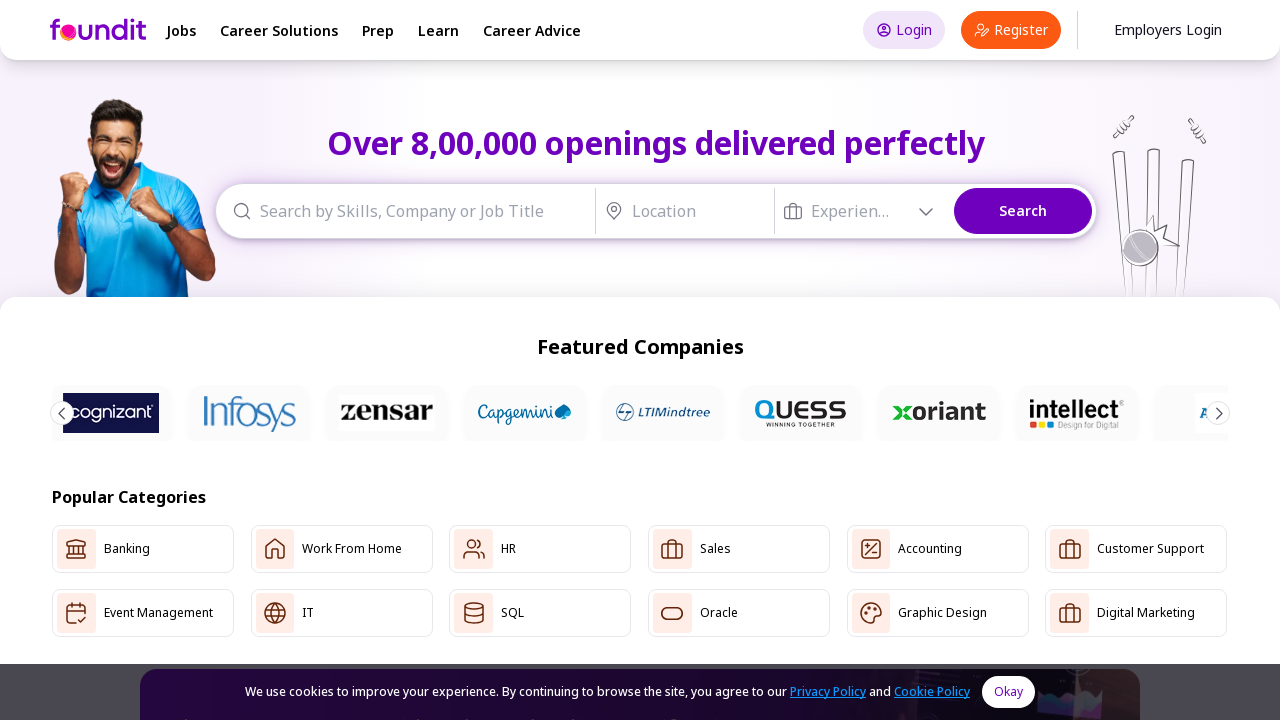

Waited 2 seconds for potential popup window to appear
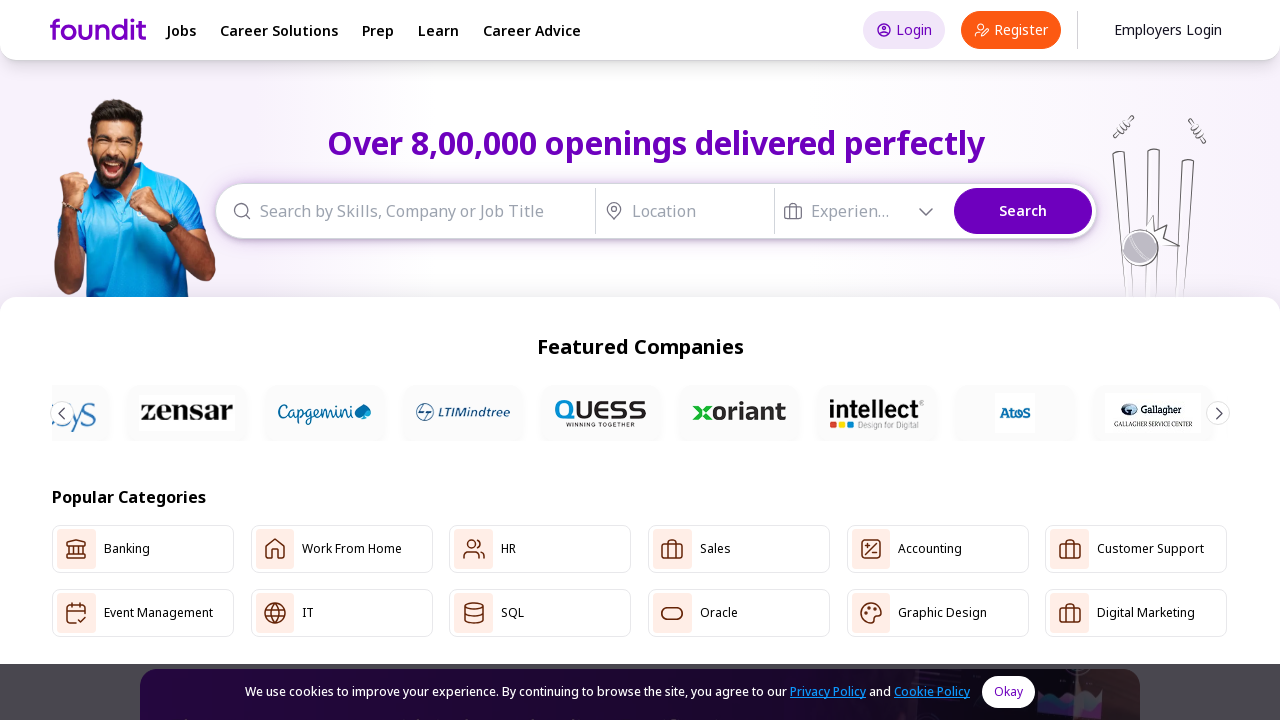

Retrieved all open pages/windows from context
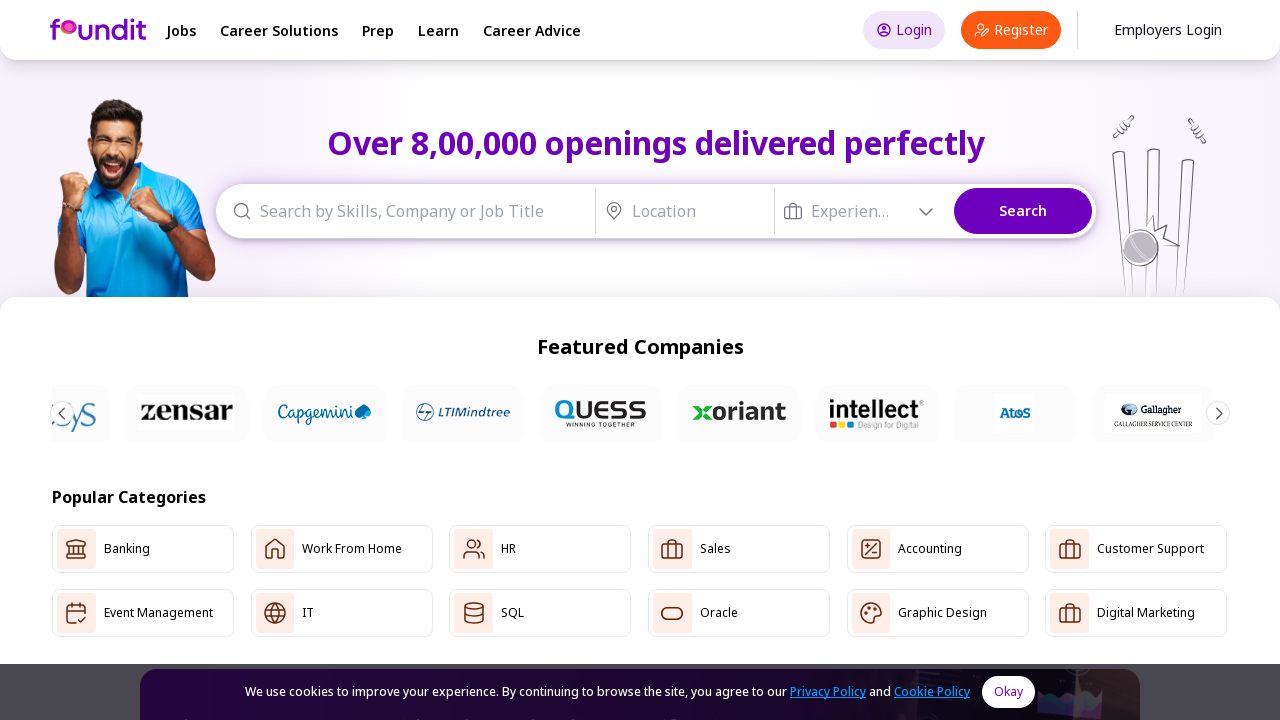

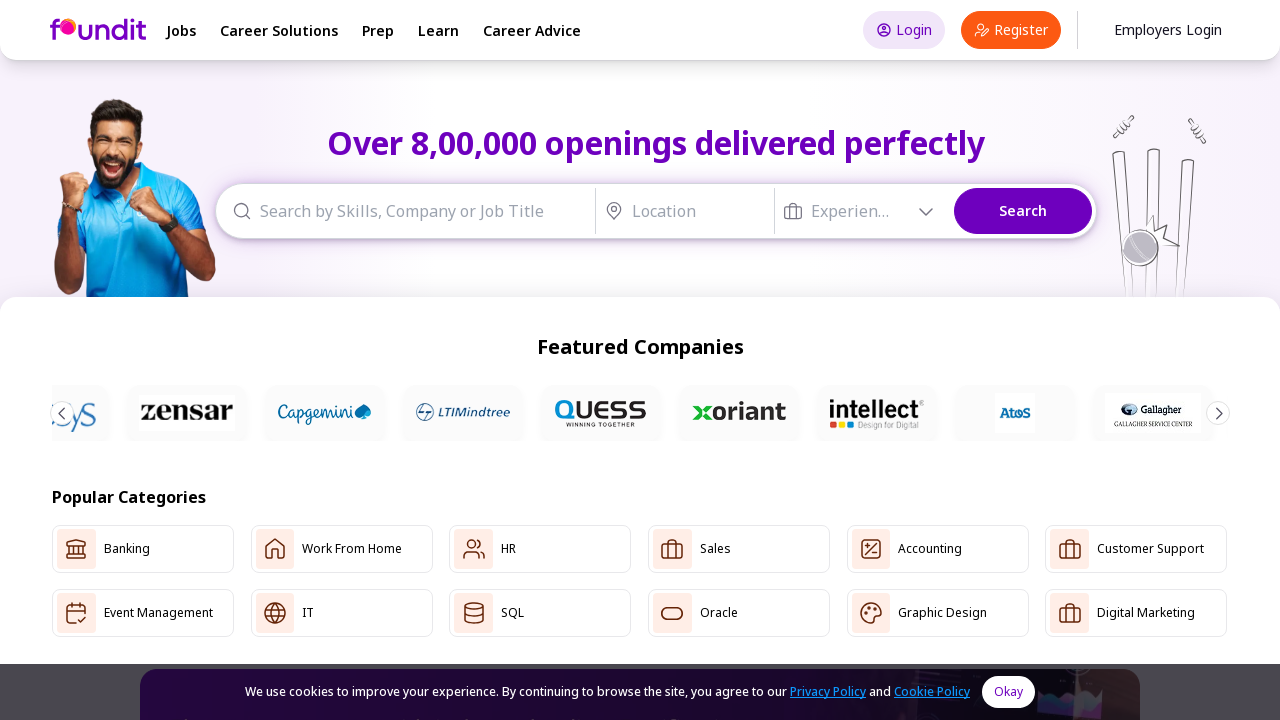